Tests default checkbox and radio button functionality by clicking a checkbox and radio button, verifying selection states, and confirming that checkboxes can be unchecked while radio buttons remain selected when clicked again

Starting URL: https://automationfc.github.io/multiple-fields/

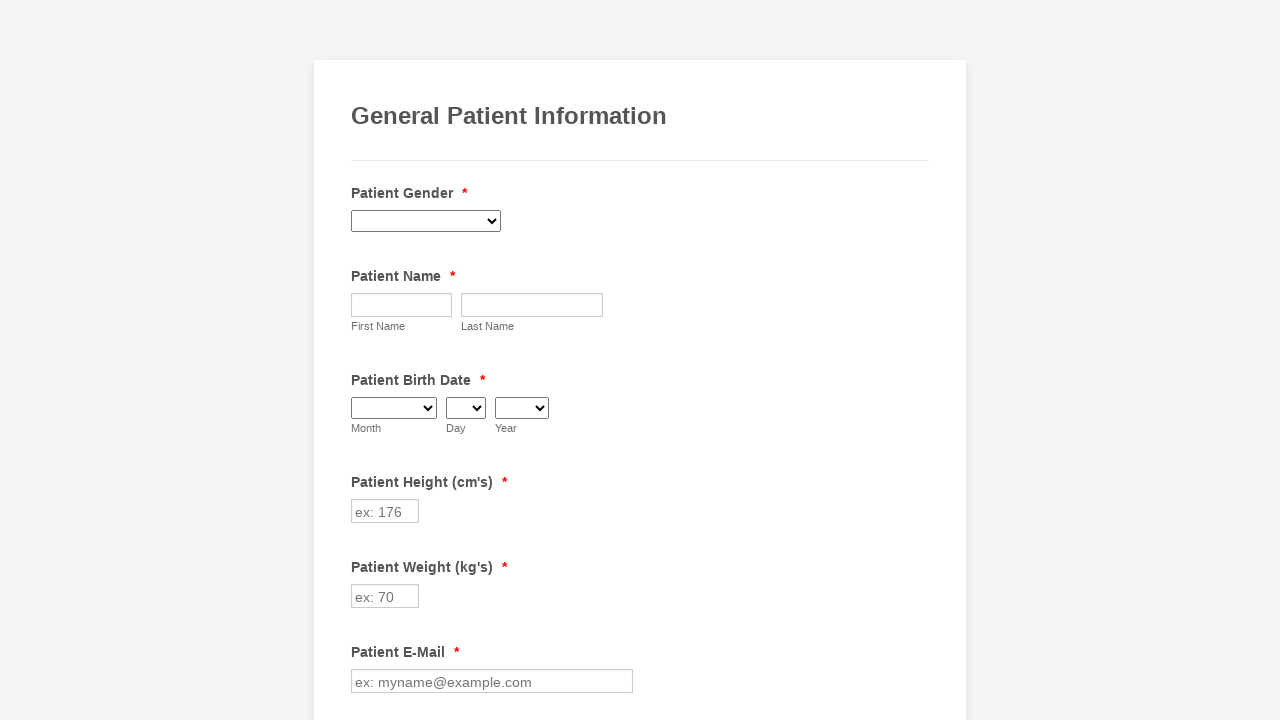

Clicked the Anemia checkbox at (362, 360) on xpath=//label[contains(text(),'Anemia')]/preceding-sibling::input
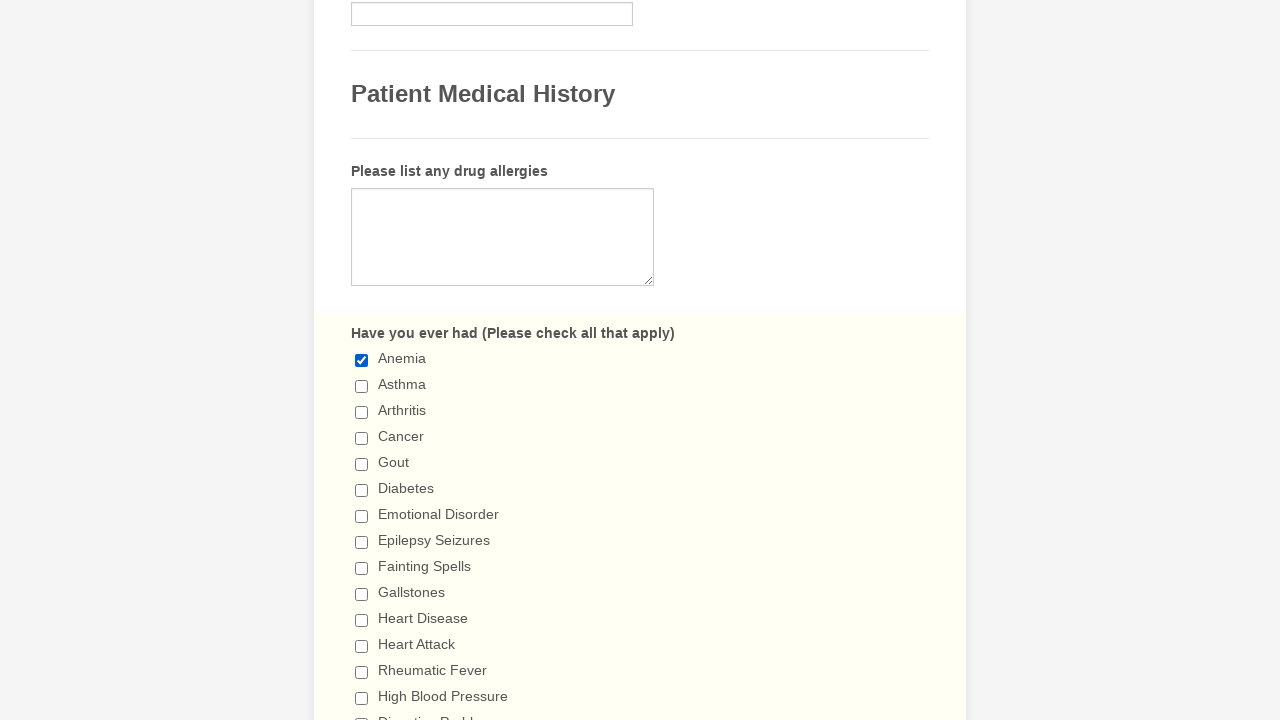

Clicked the 'I don't drink' radio button at (362, 361) on //label[contains(text(),"I don't drink")]/preceding-sibling::input
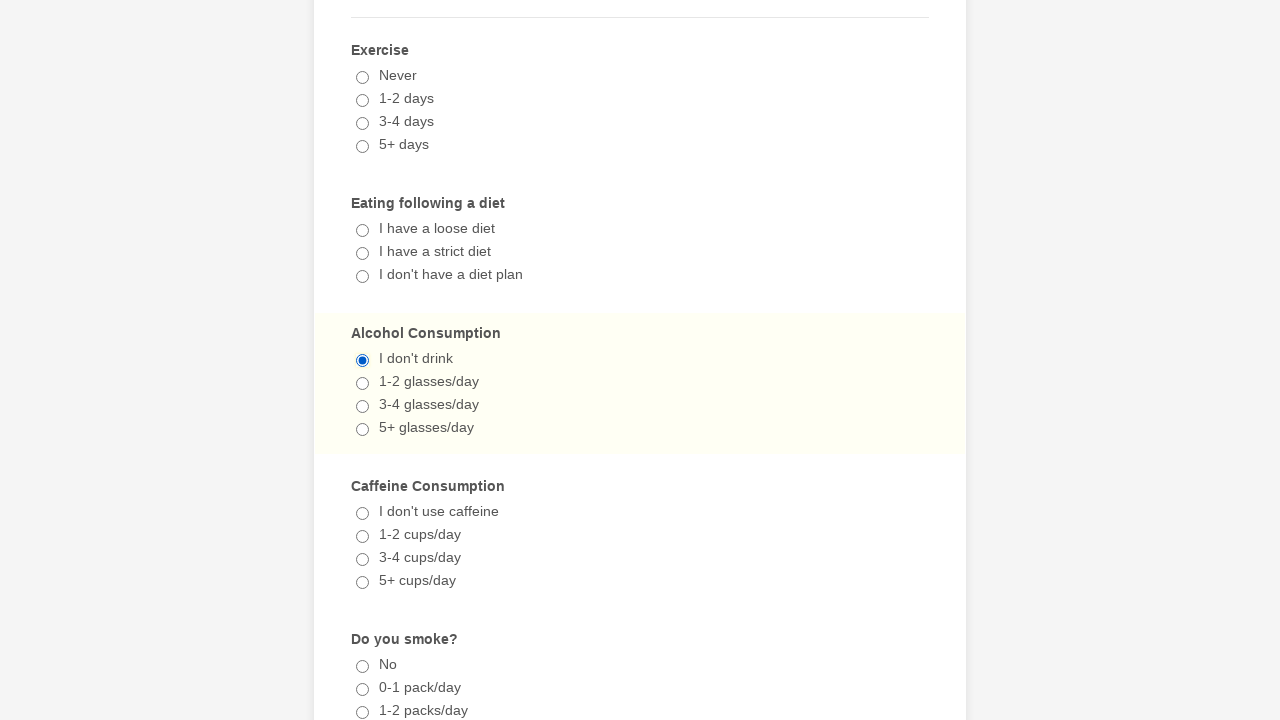

Verified Anemia checkbox is selected
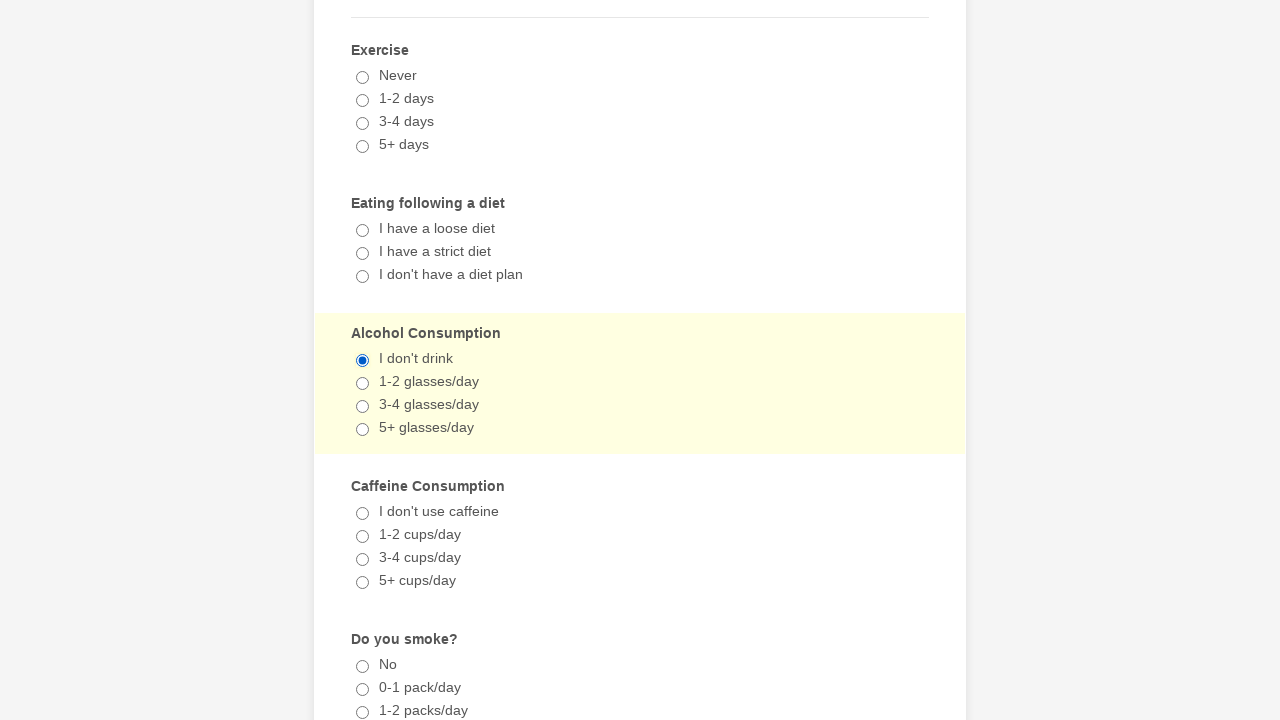

Verified 'I don't drink' radio button is selected
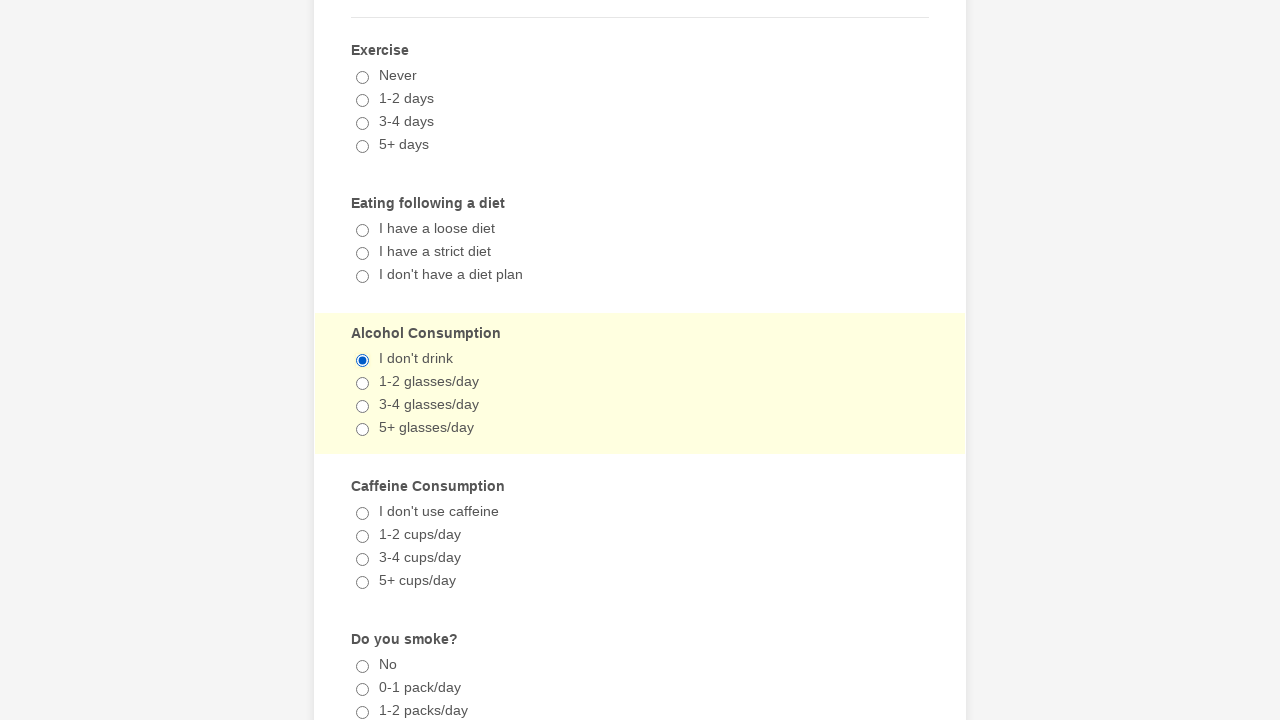

Clicked the Anemia checkbox again to uncheck it at (362, 360) on xpath=//label[contains(text(),'Anemia')]/preceding-sibling::input
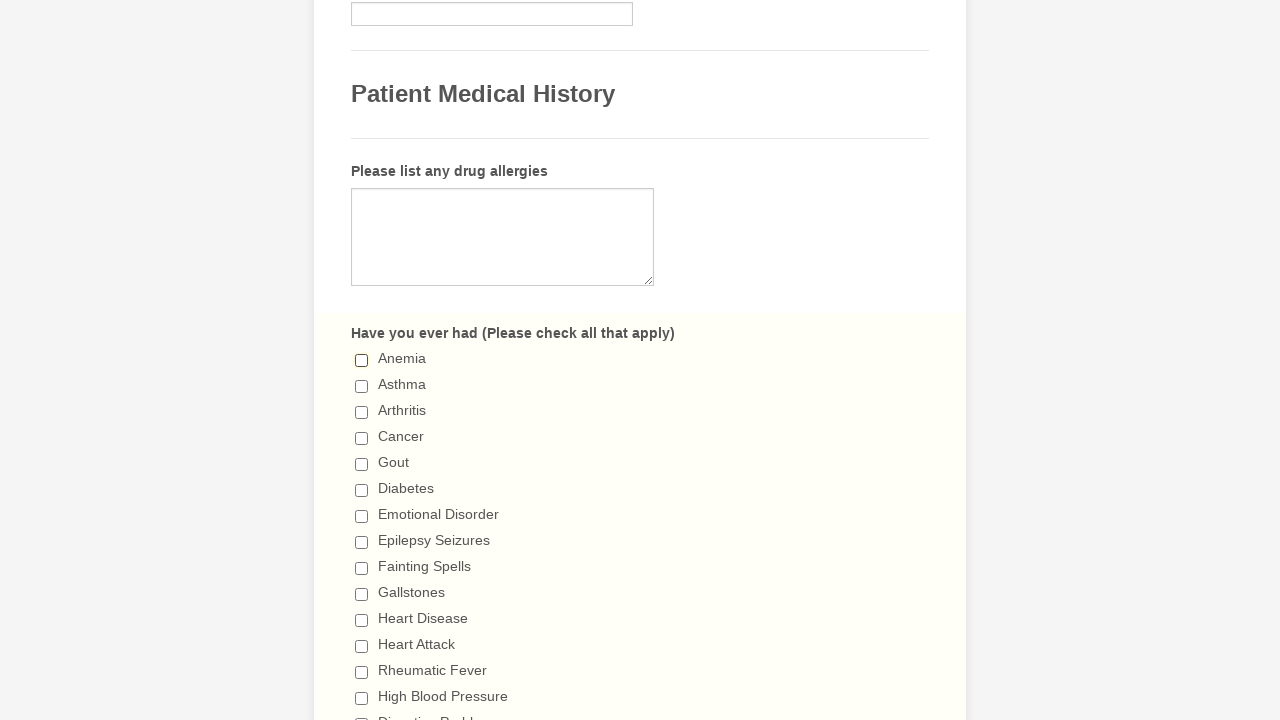

Verified Anemia checkbox is now unchecked
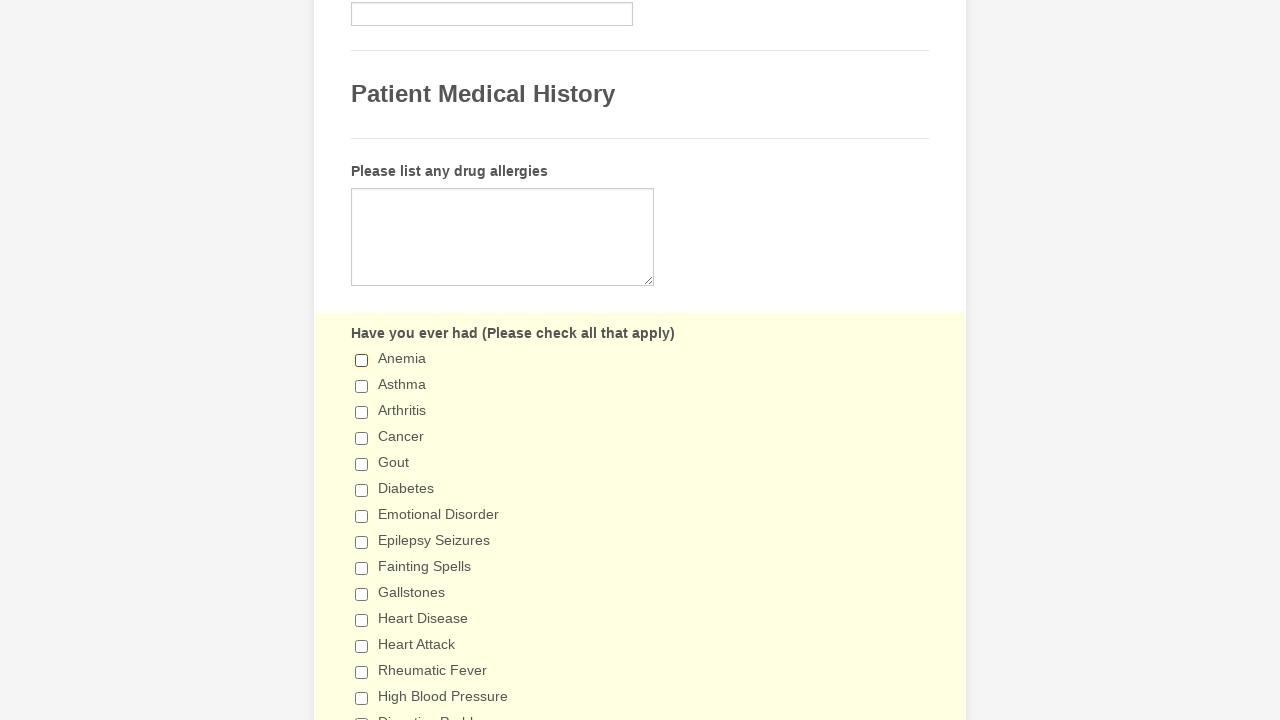

Clicked the 'I don't drink' radio button again at (362, 361) on //label[contains(text(),"I don't drink")]/preceding-sibling::input
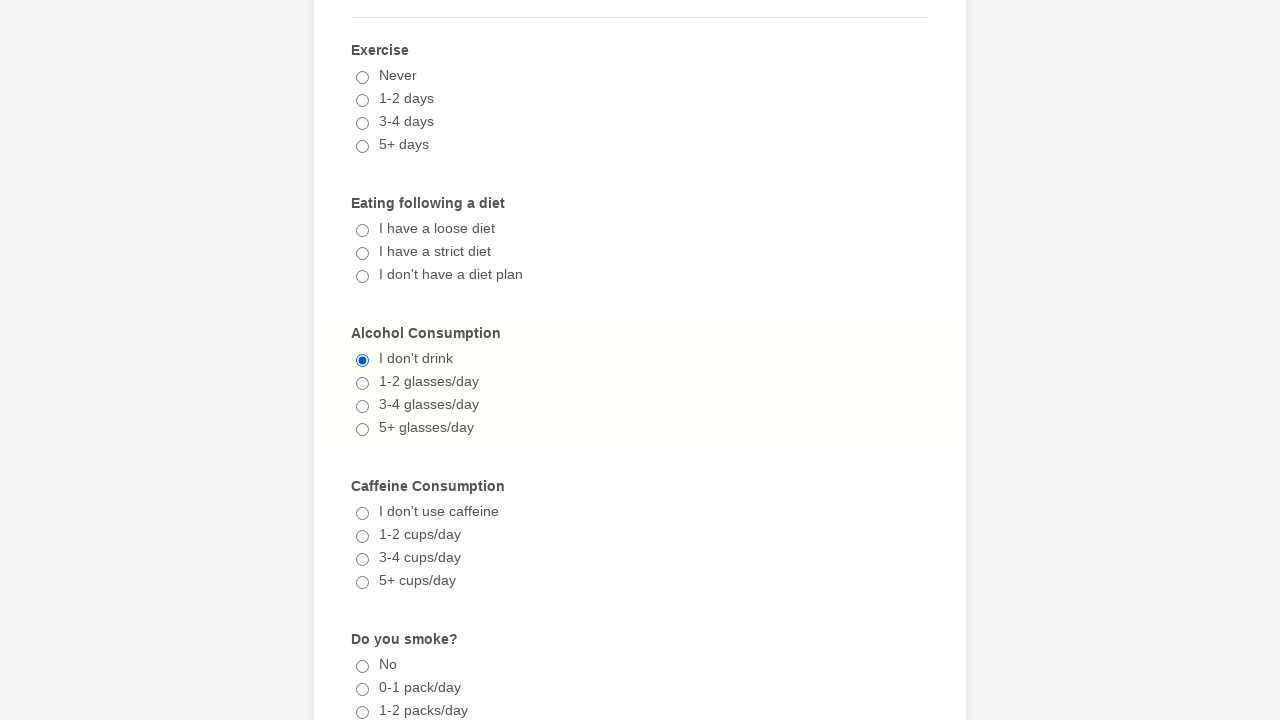

Verified 'I don't drink' radio button remains selected after second click
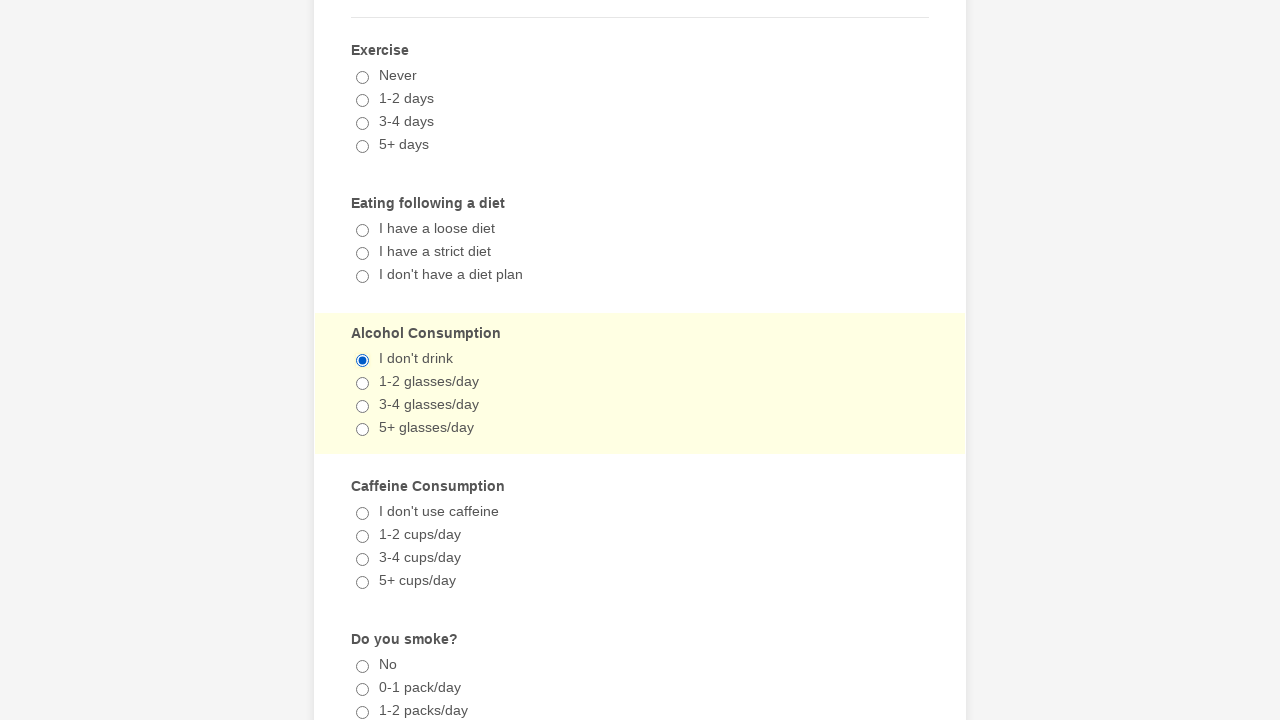

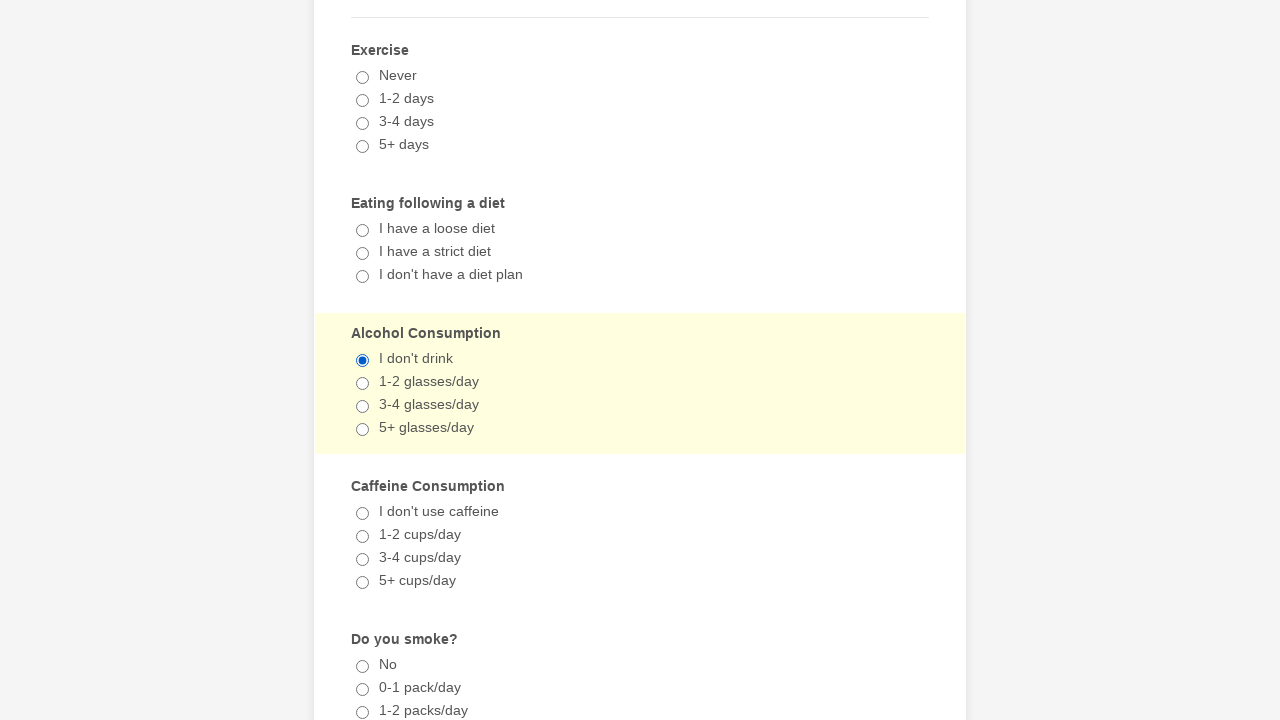